Navigates to the BMW Motorrad S1000RR motorcycle page

Starting URL: https://www.bmw-motorrad.in/en/models/sport/s1000rr.html

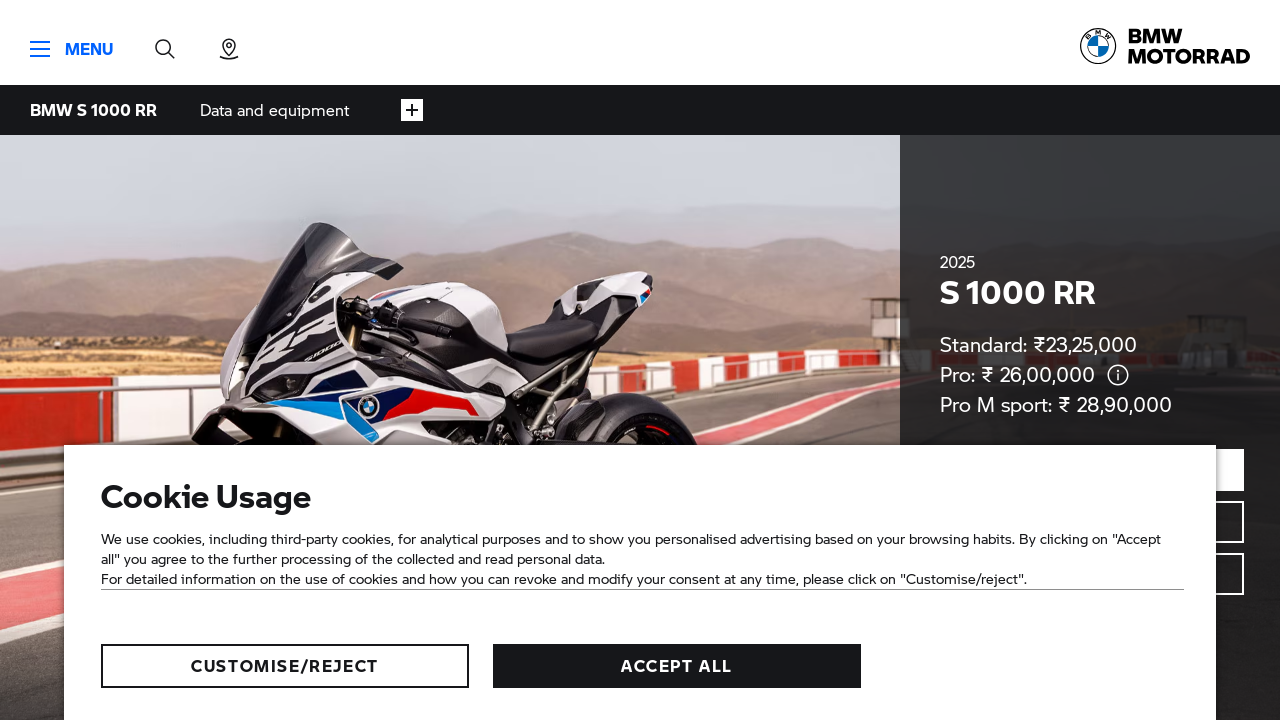

Navigated to BMW Motorrad S1000RR motorcycle page
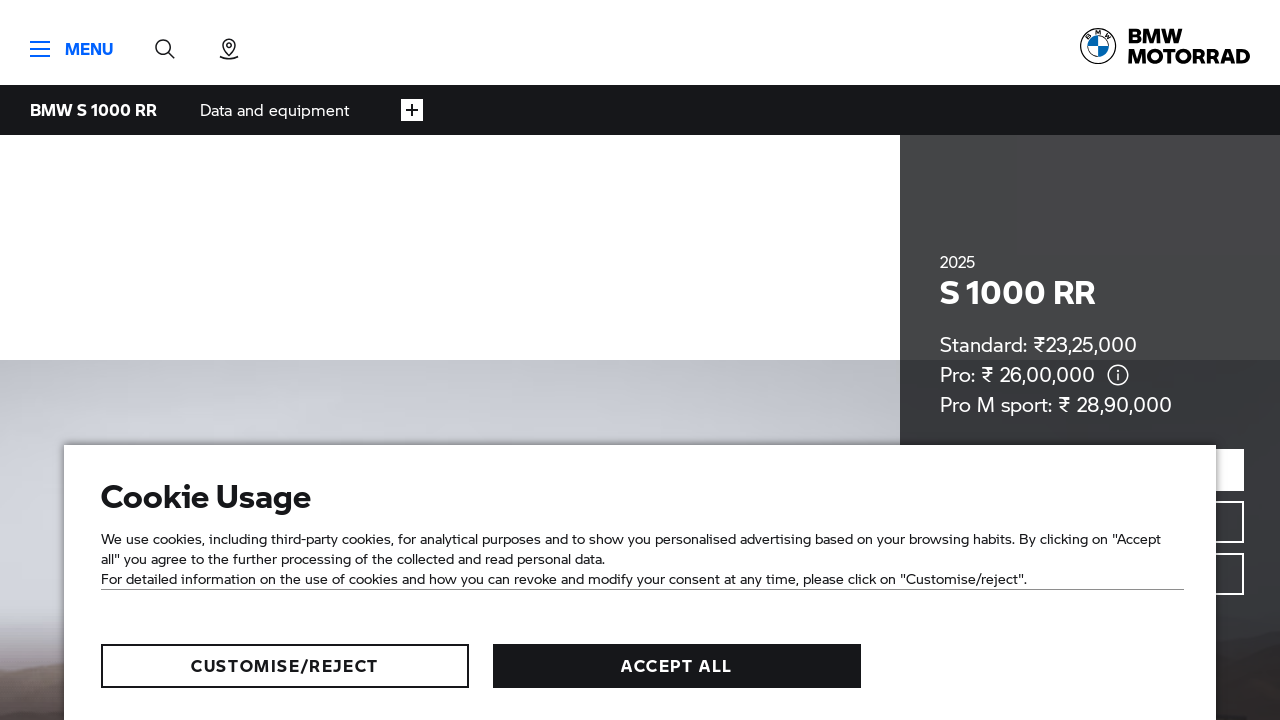

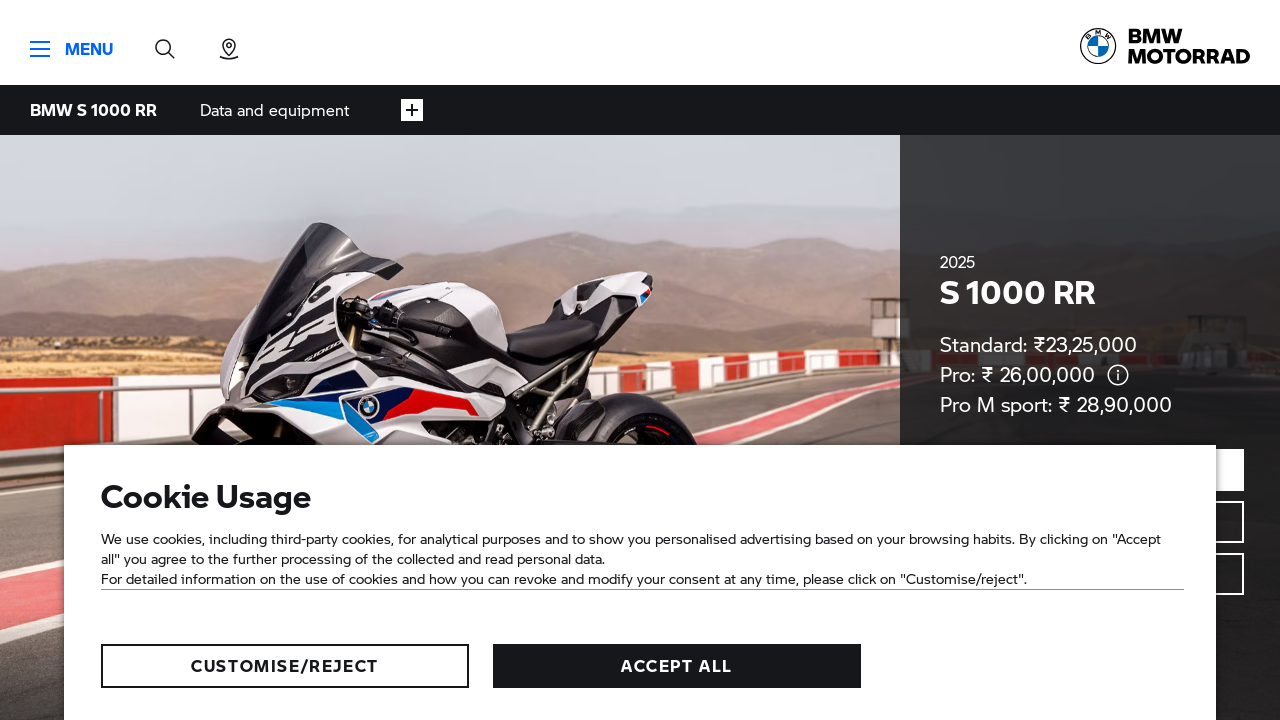